Tests an e-commerce checkout flow by searching for products, adding them to cart, and applying a promo code

Starting URL: https://rahulshettyacademy.com/seleniumPractise/#/

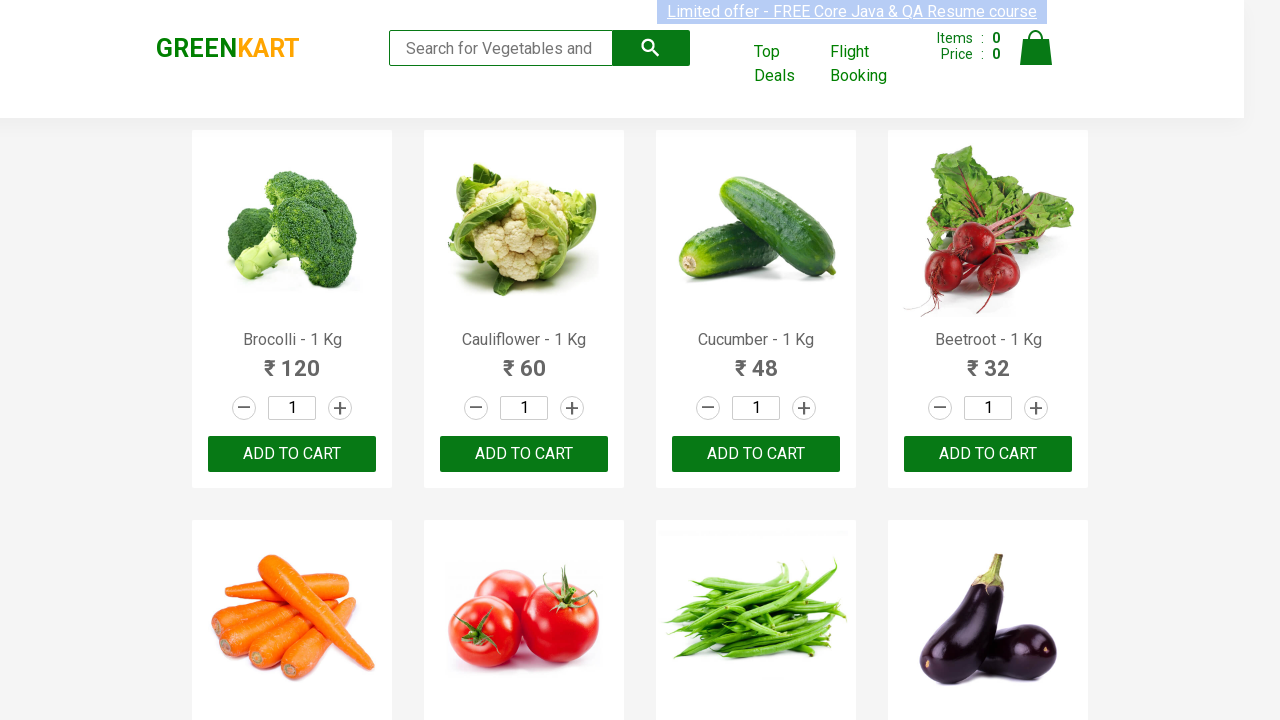

Filled search field with 'ber' to find products on input.search-keyword
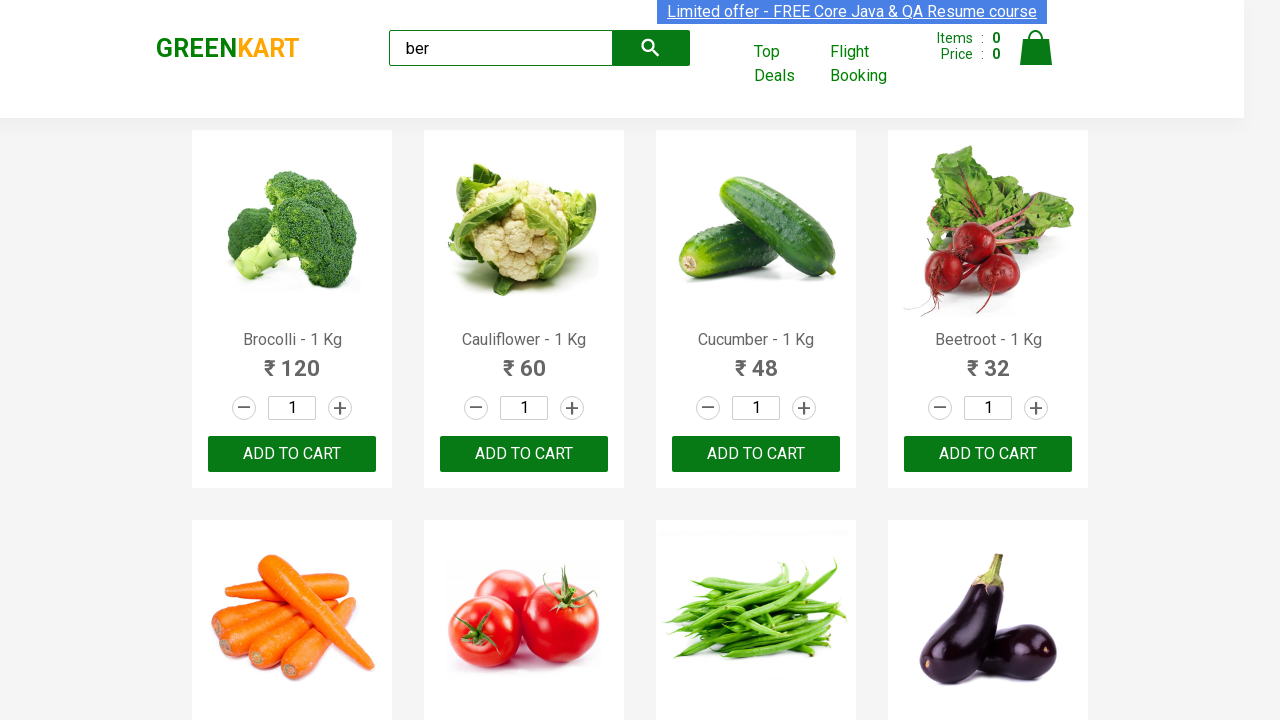

Waited for search results to load
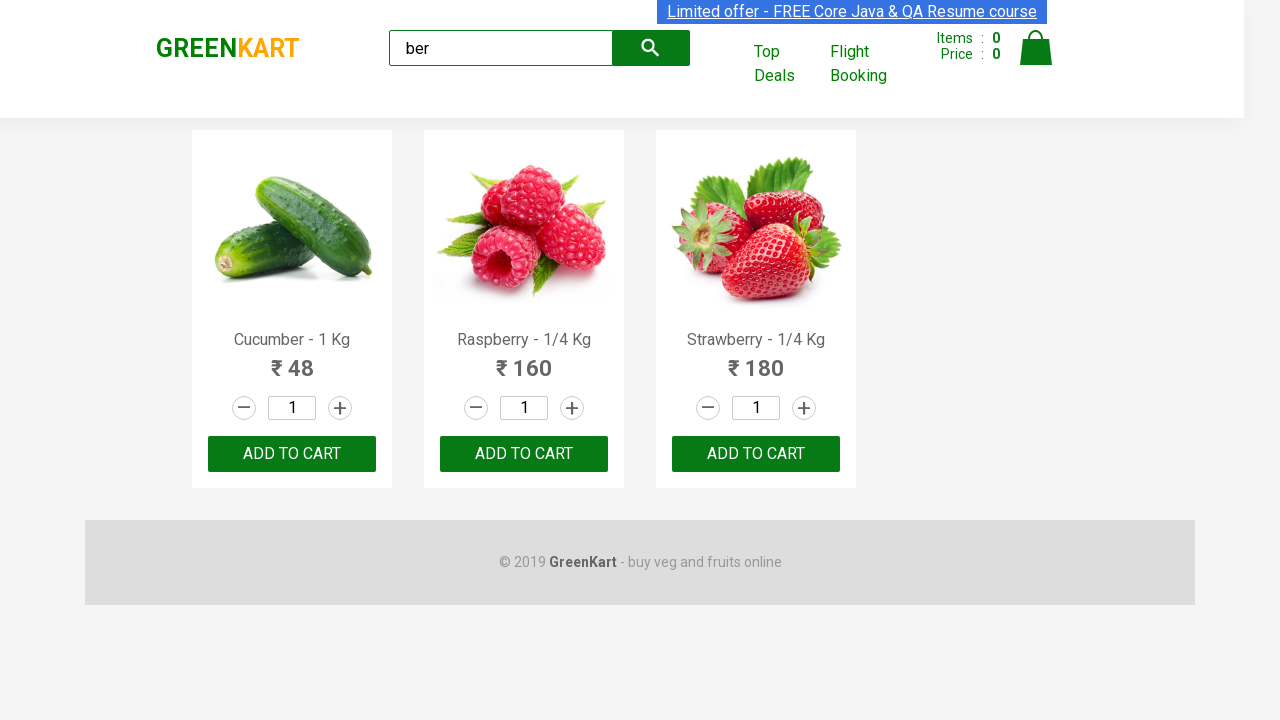

Clicked 'Add to cart' button for a product at (292, 454) on xpath=//div[@class='product-action']/button >> nth=0
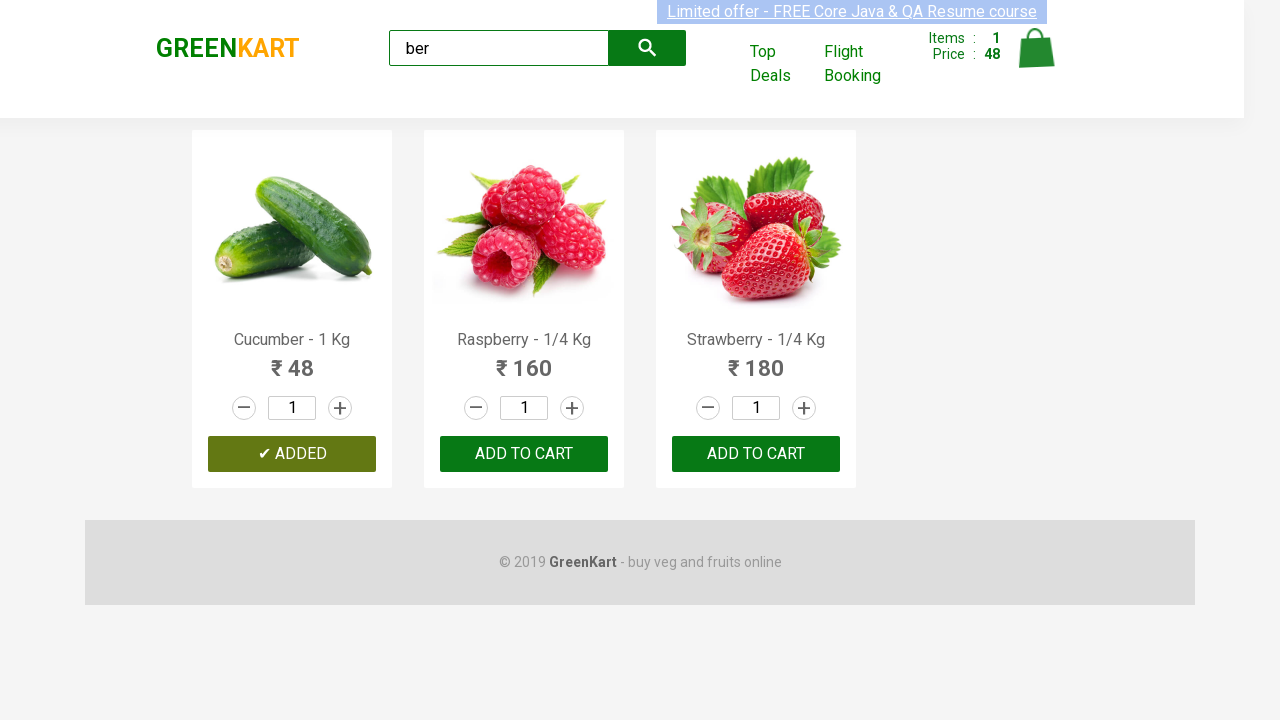

Clicked 'Add to cart' button for a product at (524, 454) on xpath=//div[@class='product-action']/button >> nth=1
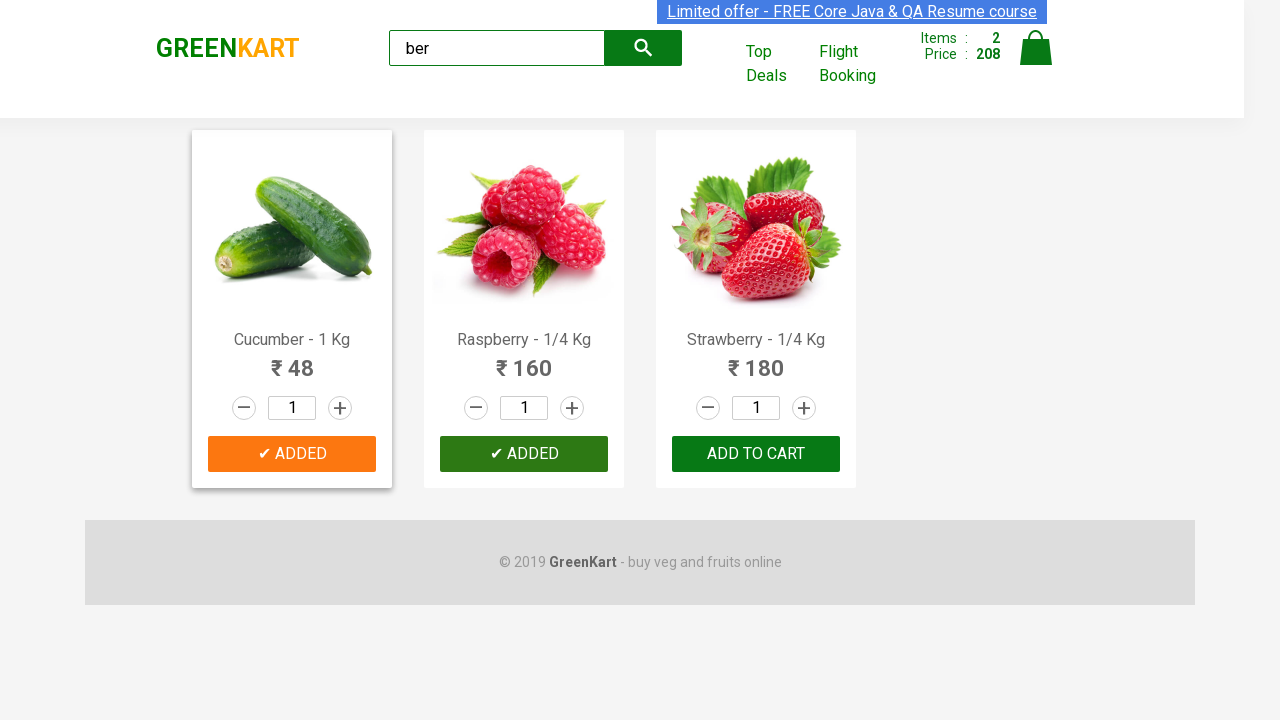

Clicked 'Add to cart' button for a product at (756, 454) on xpath=//div[@class='product-action']/button >> nth=2
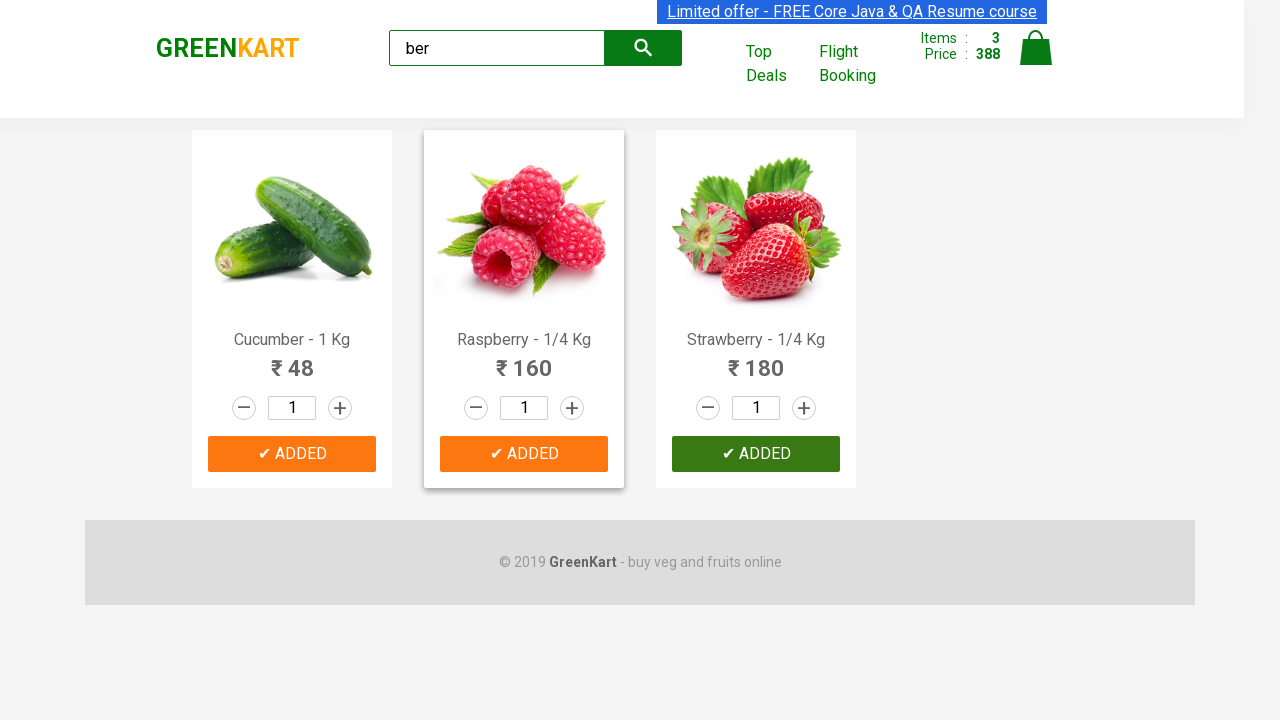

Clicked on cart icon to view cart at (1036, 48) on img[alt='Cart']
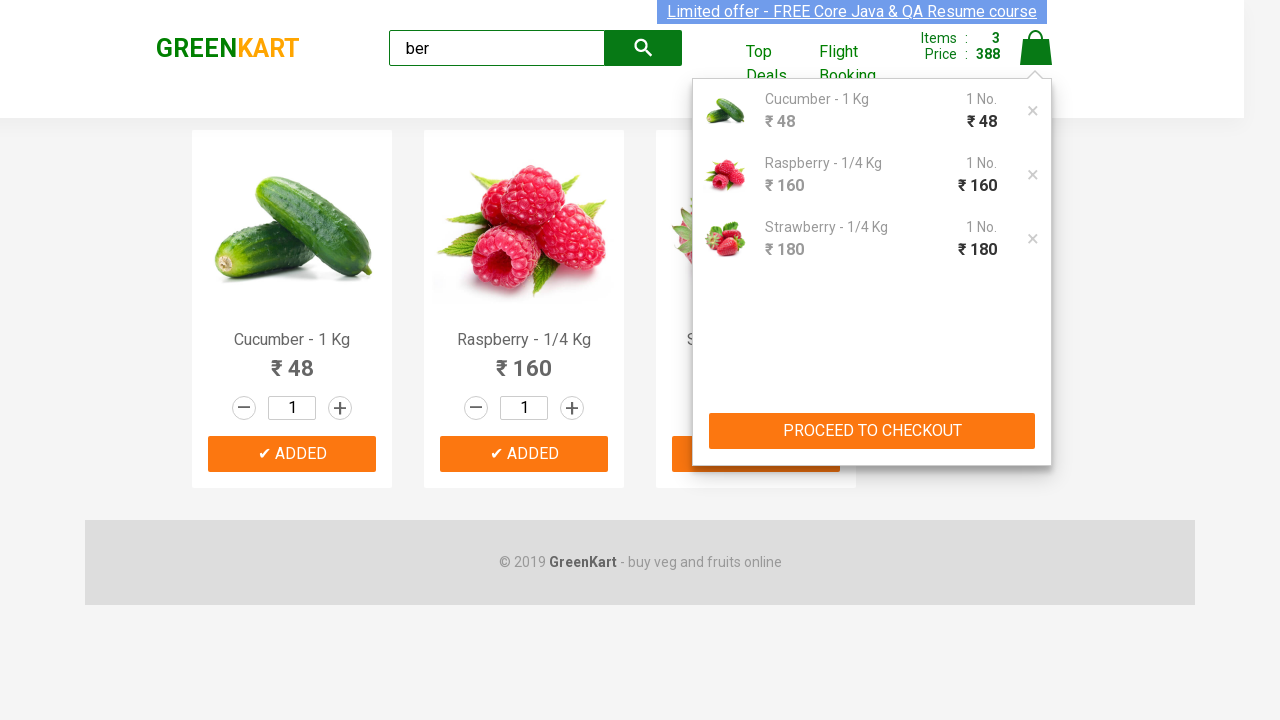

Clicked 'PROCEED TO CHECKOUT' button at (872, 431) on xpath=//button[contains(text(),'PROCEED TO CHECKOUT')]
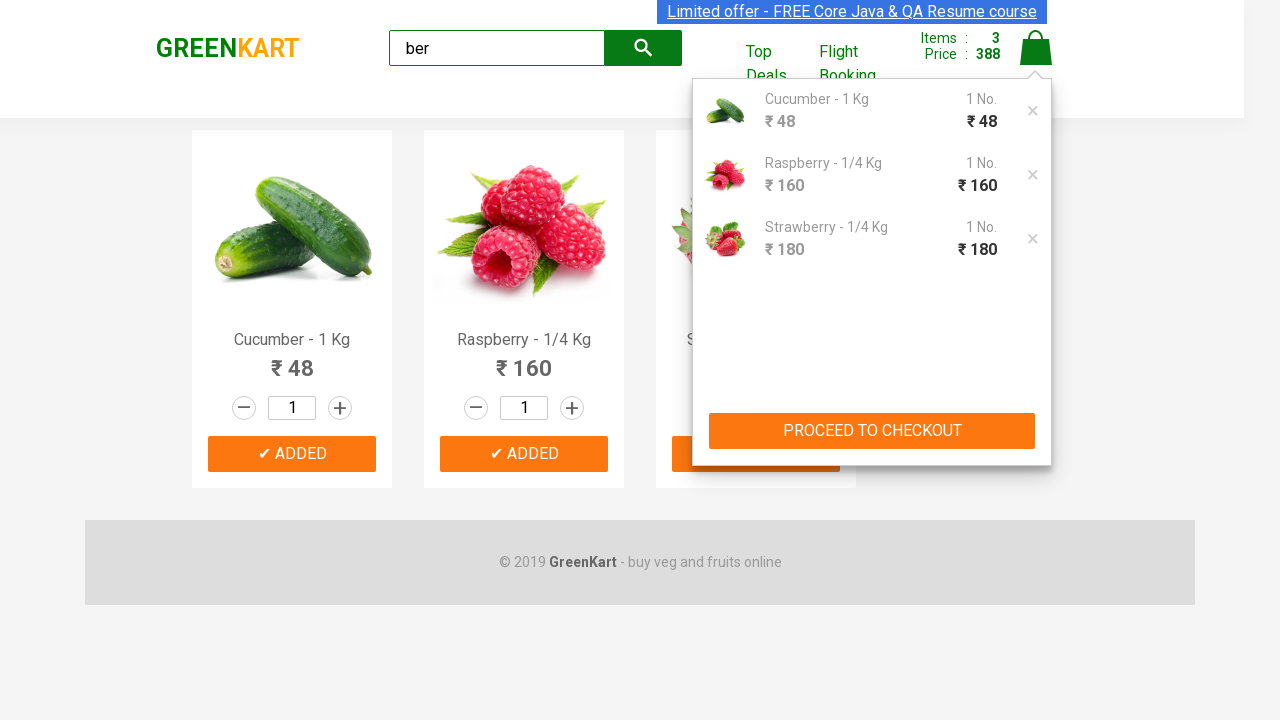

Waited for checkout page to load
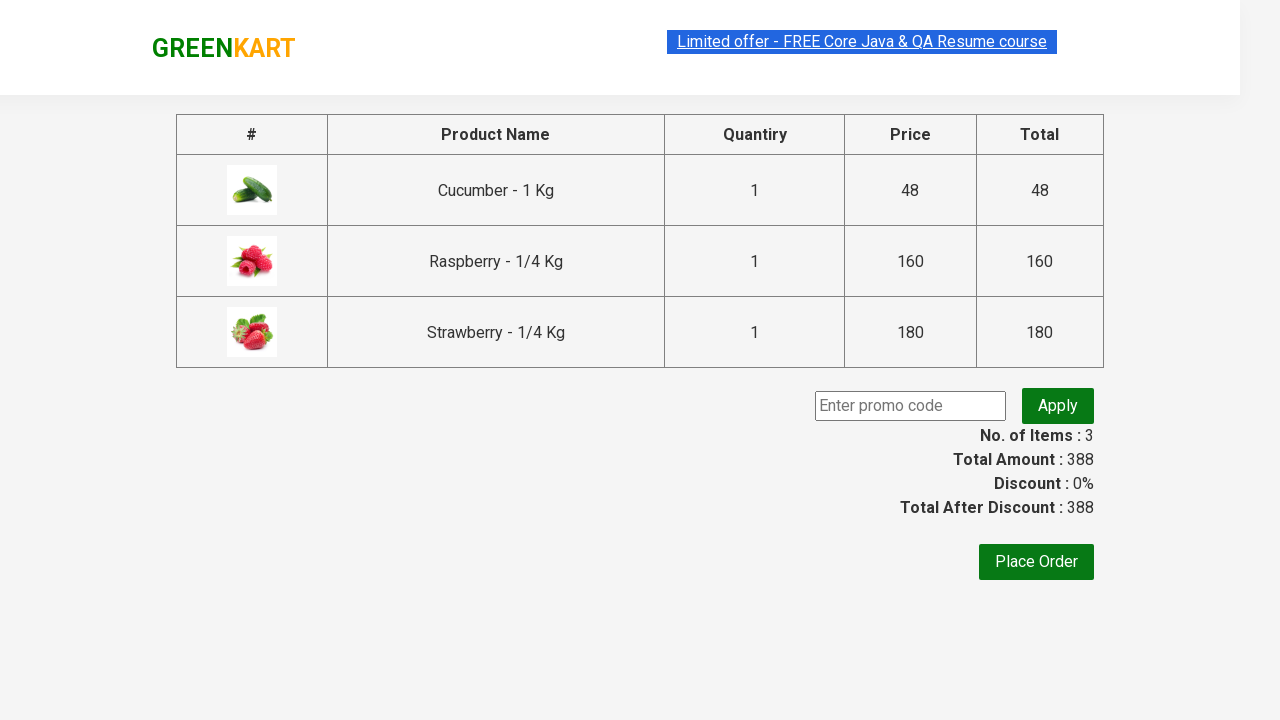

Entered promo code 'rahulshettyacademy' on .promoCode
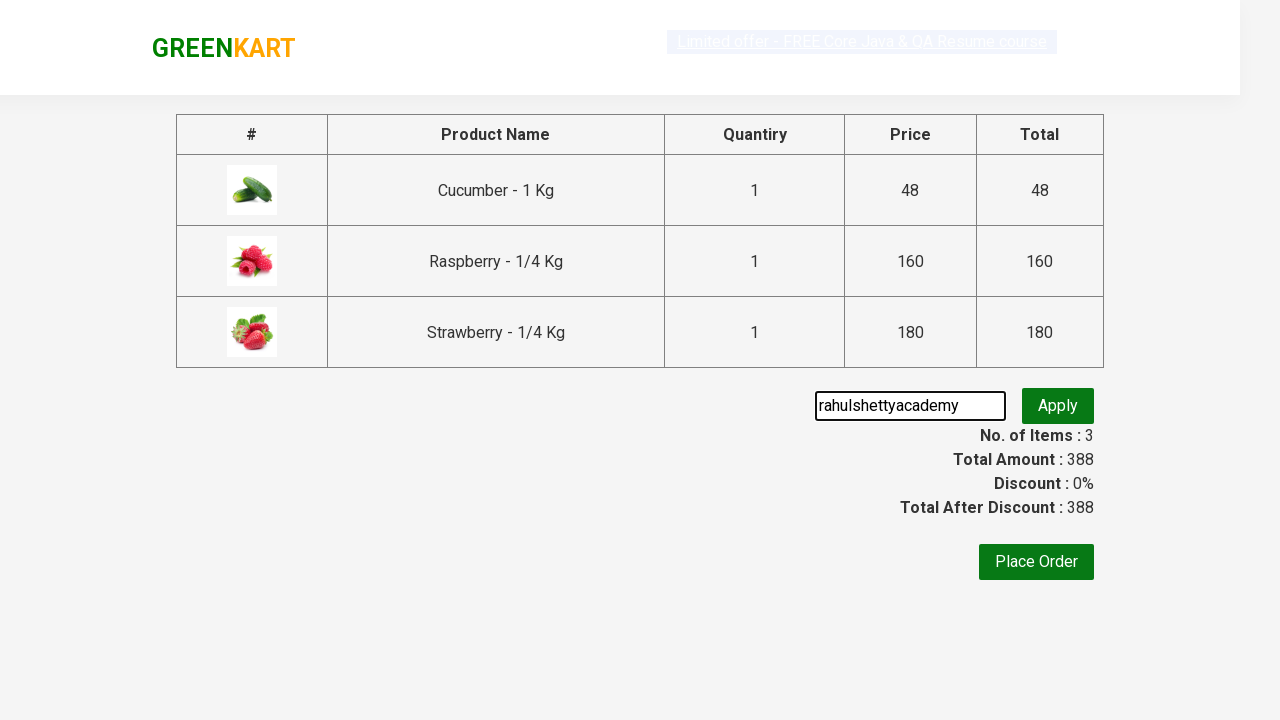

Clicked apply promo code button at (1058, 406) on .promoBtn
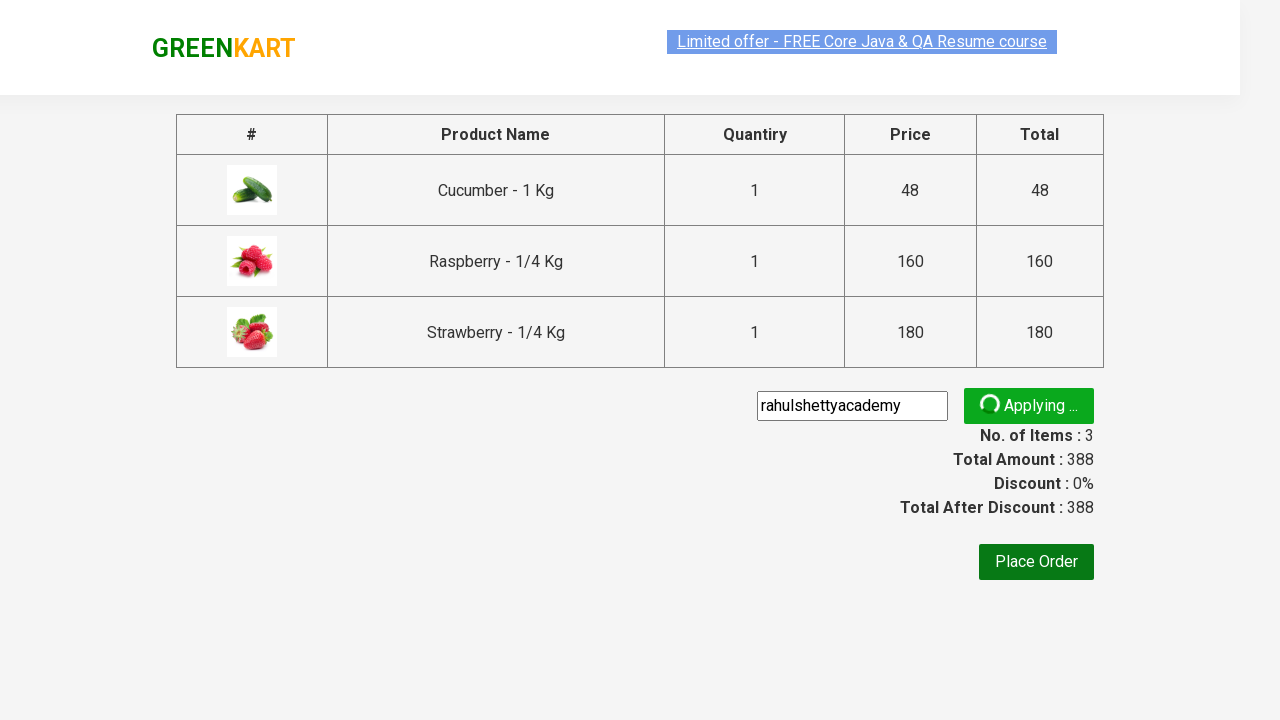

Waited for promo code validation
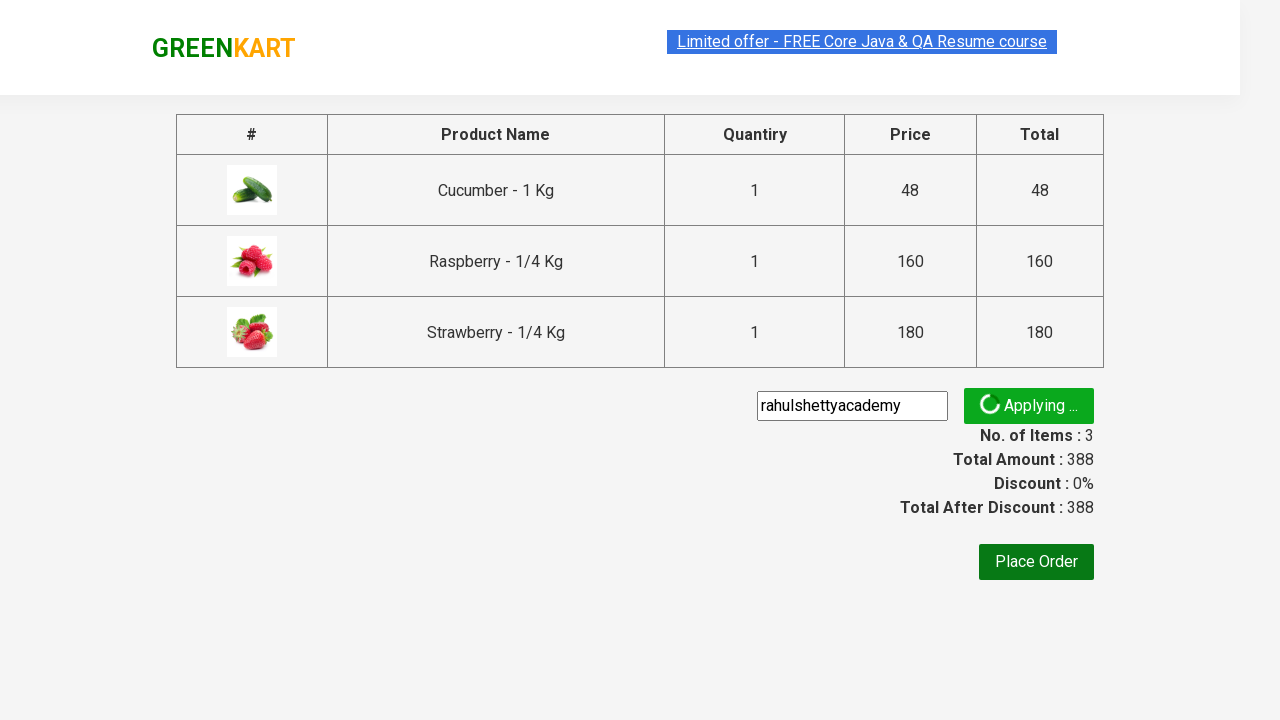

Verified promo code 'Code applied ..!' message appeared
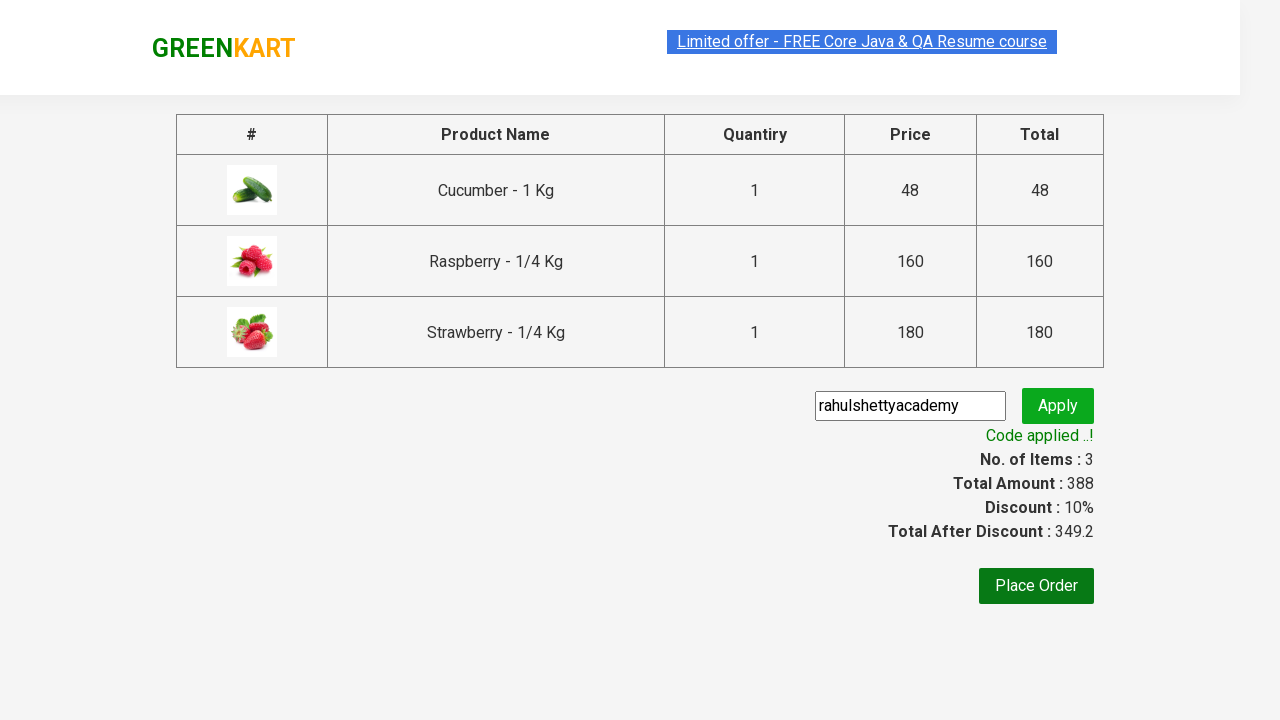

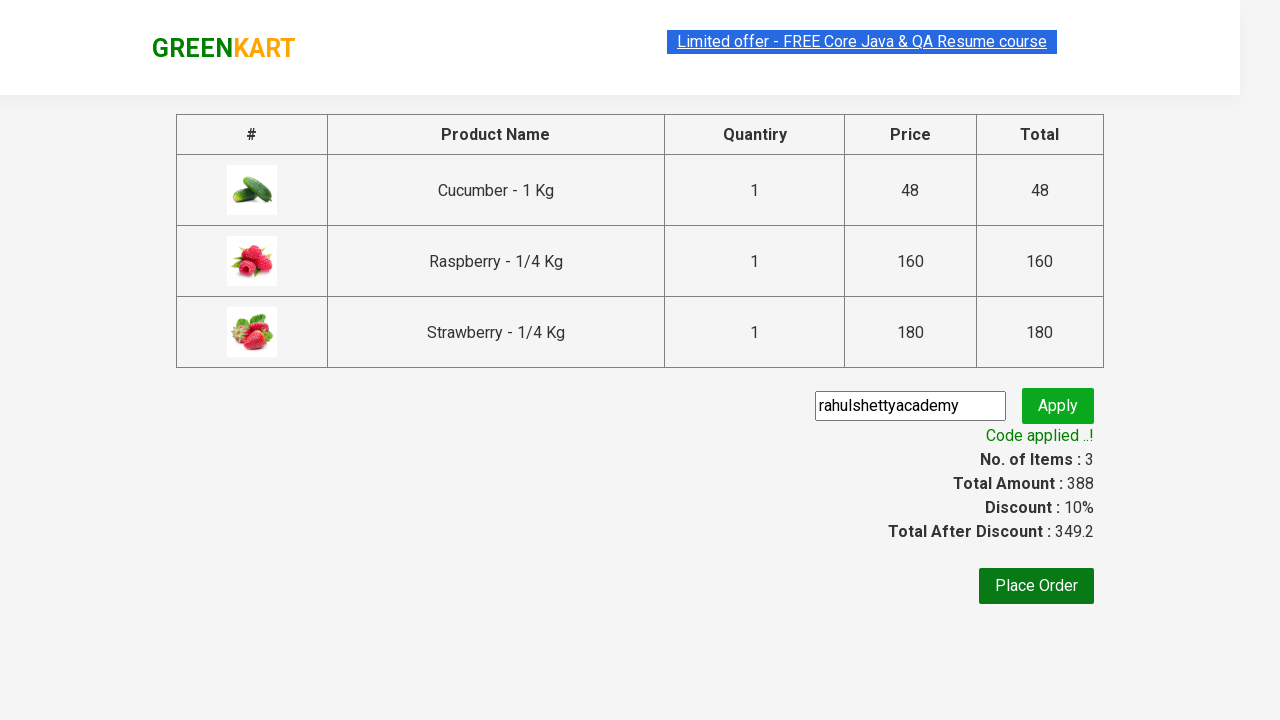